Tests opening a new browser window by navigating to a page, opening a new window, navigating to a different page in the new window, and verifying that two window handles exist.

Starting URL: https://the-internet.herokuapp.com/windows

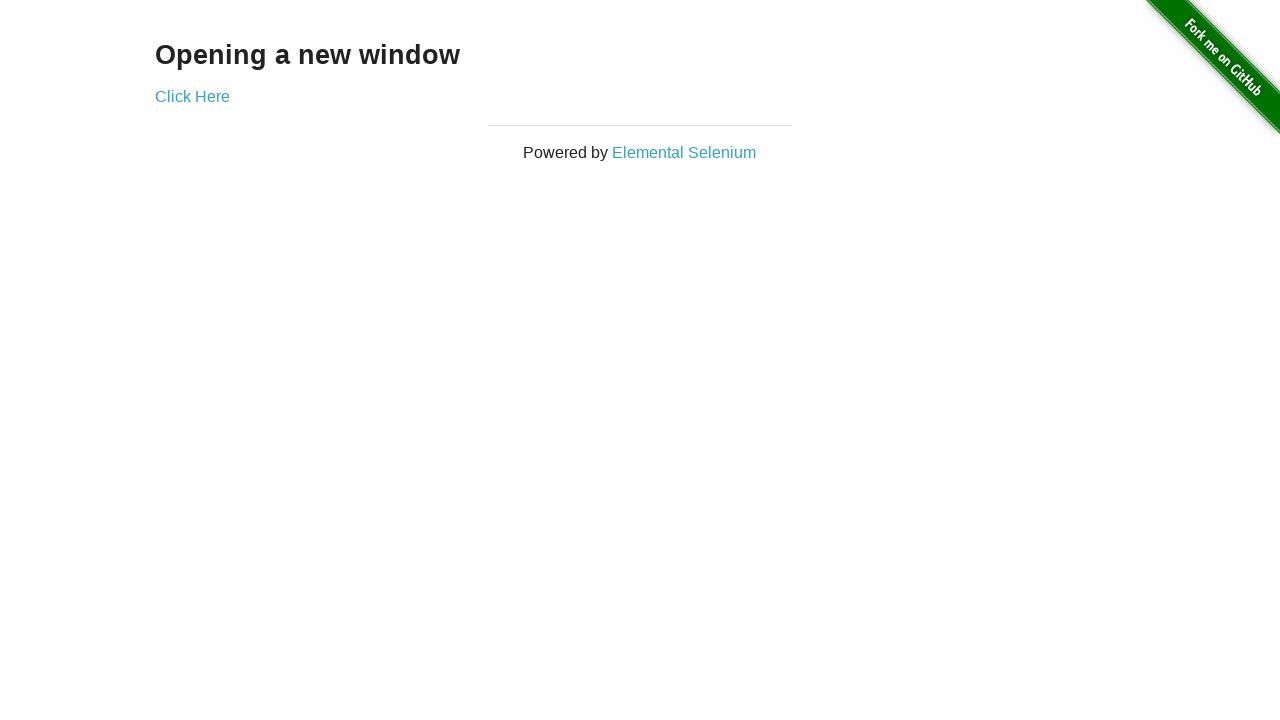

Navigated to the windows page
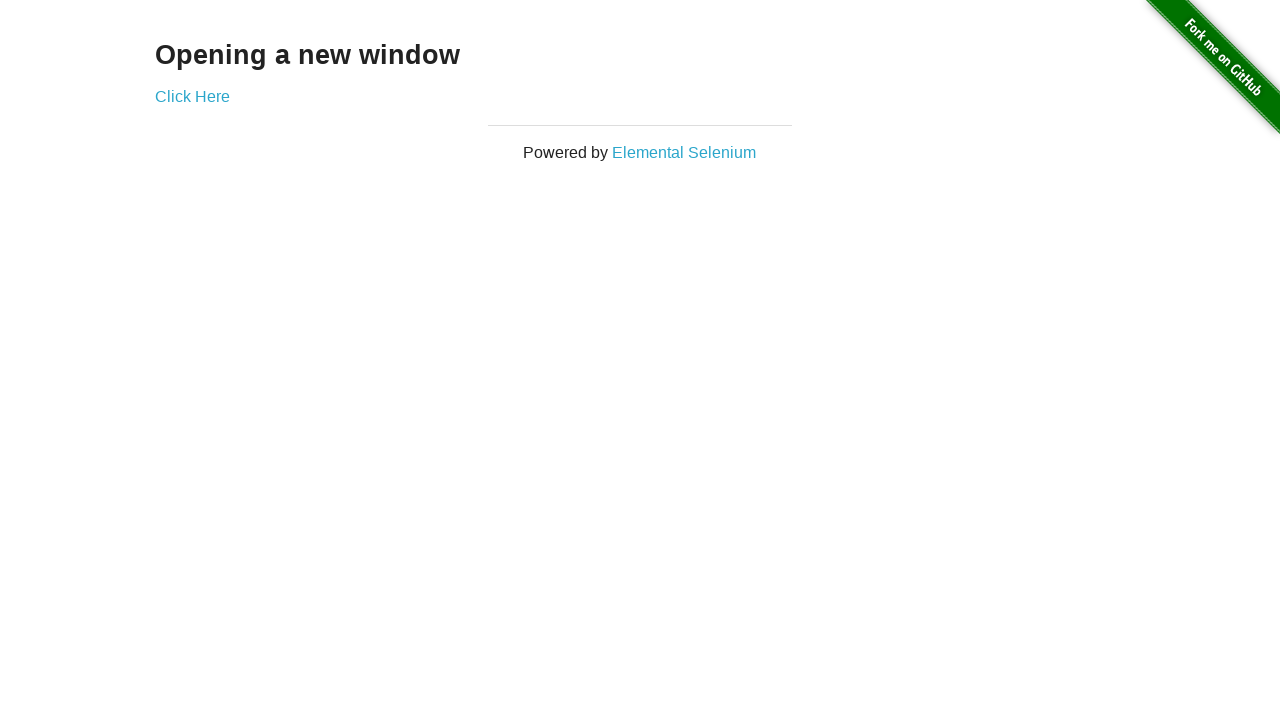

Opened a new browser window/page
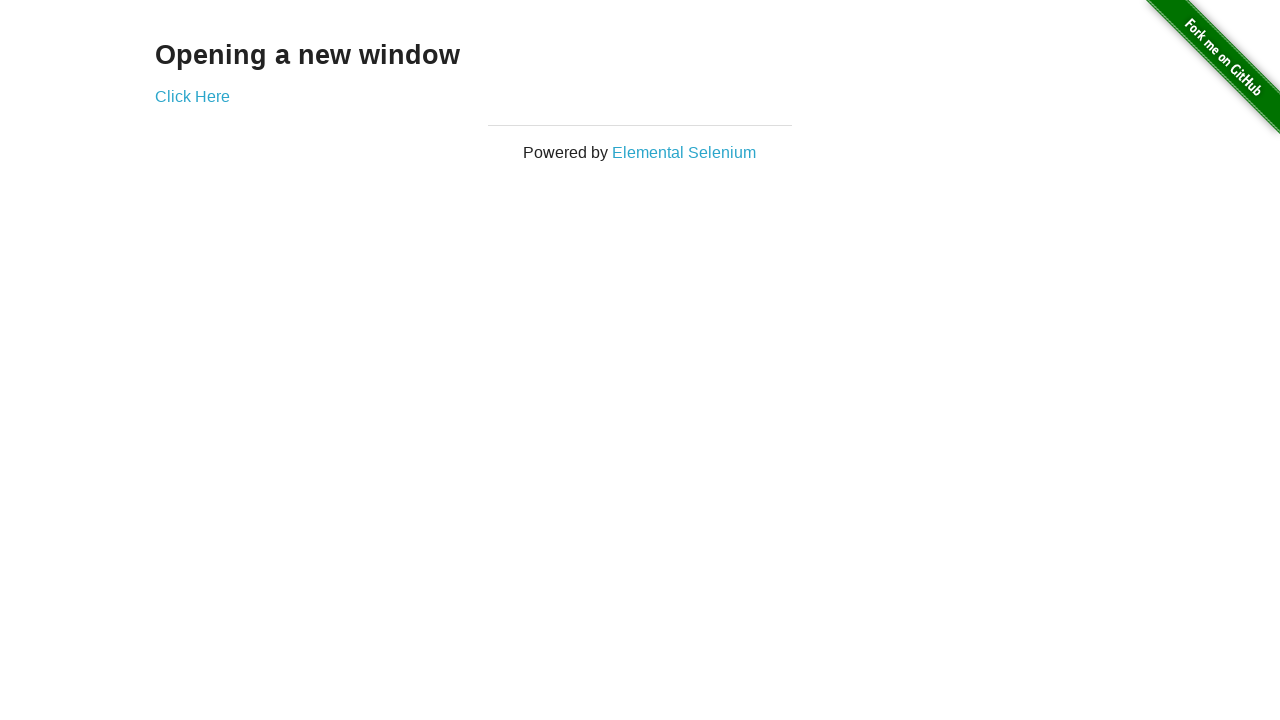

Navigated to typos page in the new window
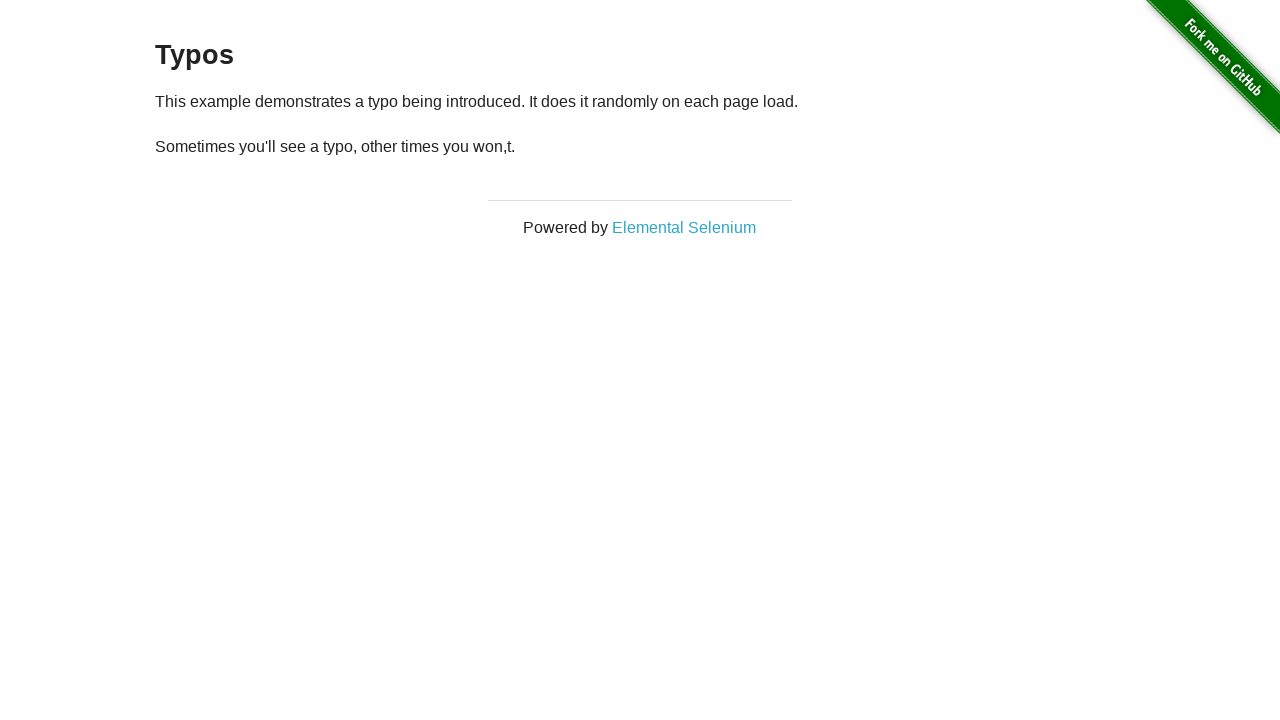

Retrieved list of open pages
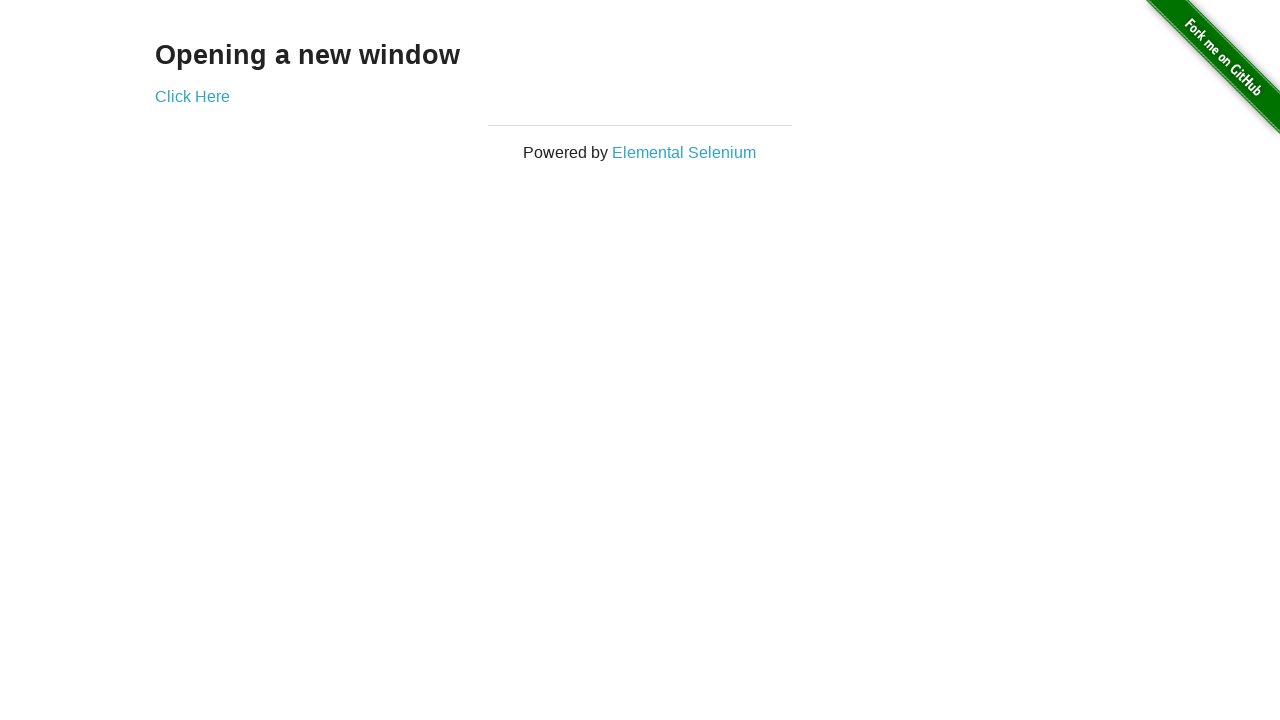

Verified that 2 pages are open
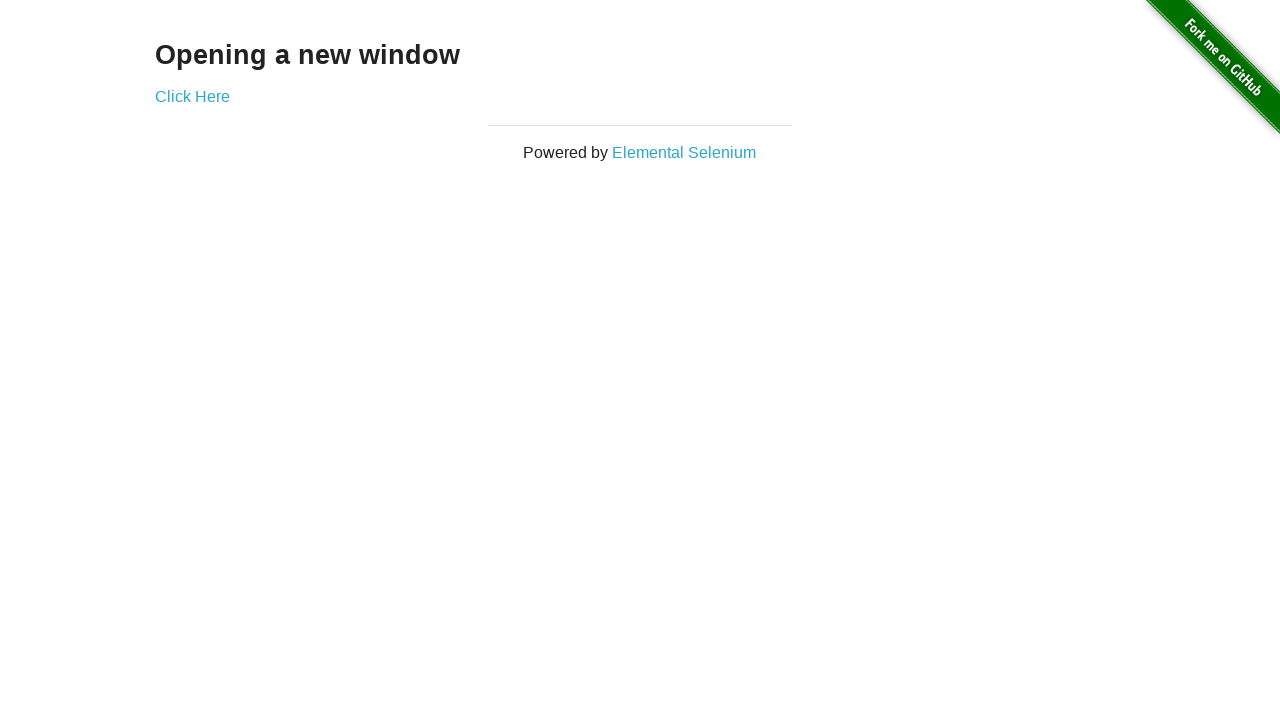

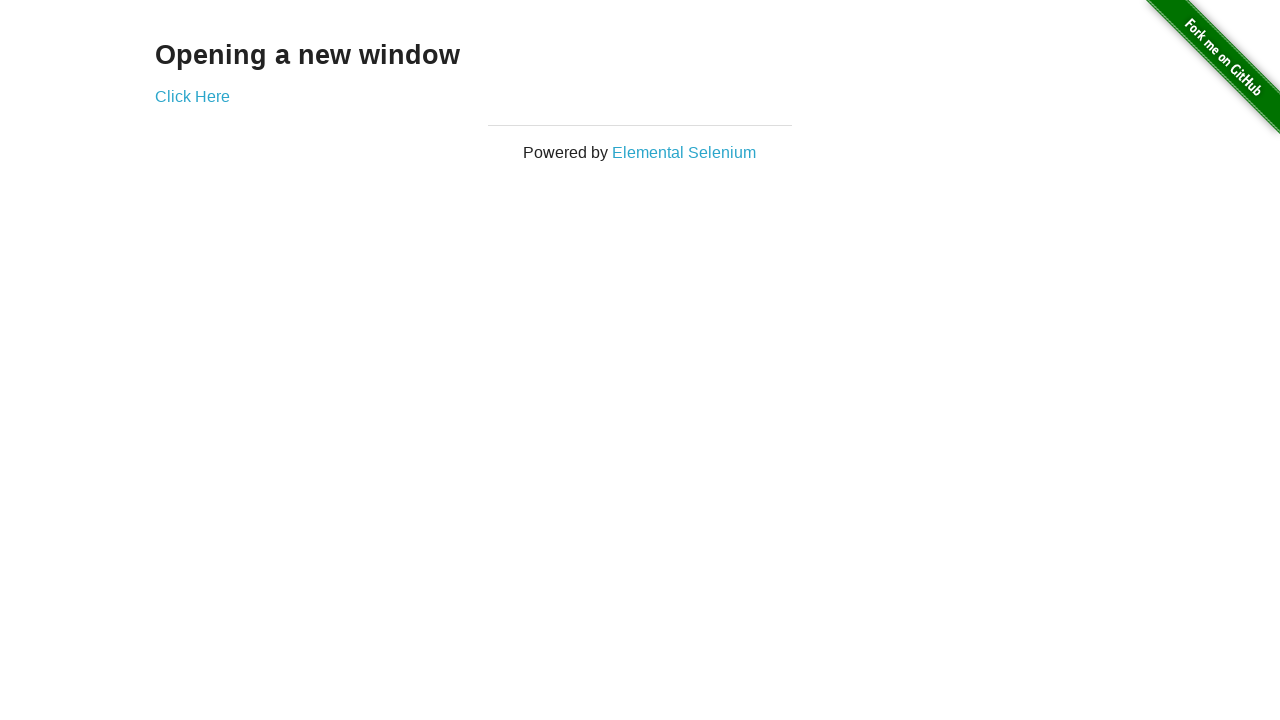